Navigates to the Selenium HQ website and takes a screenshot with timestamp

Starting URL: http://seleniumhq.org

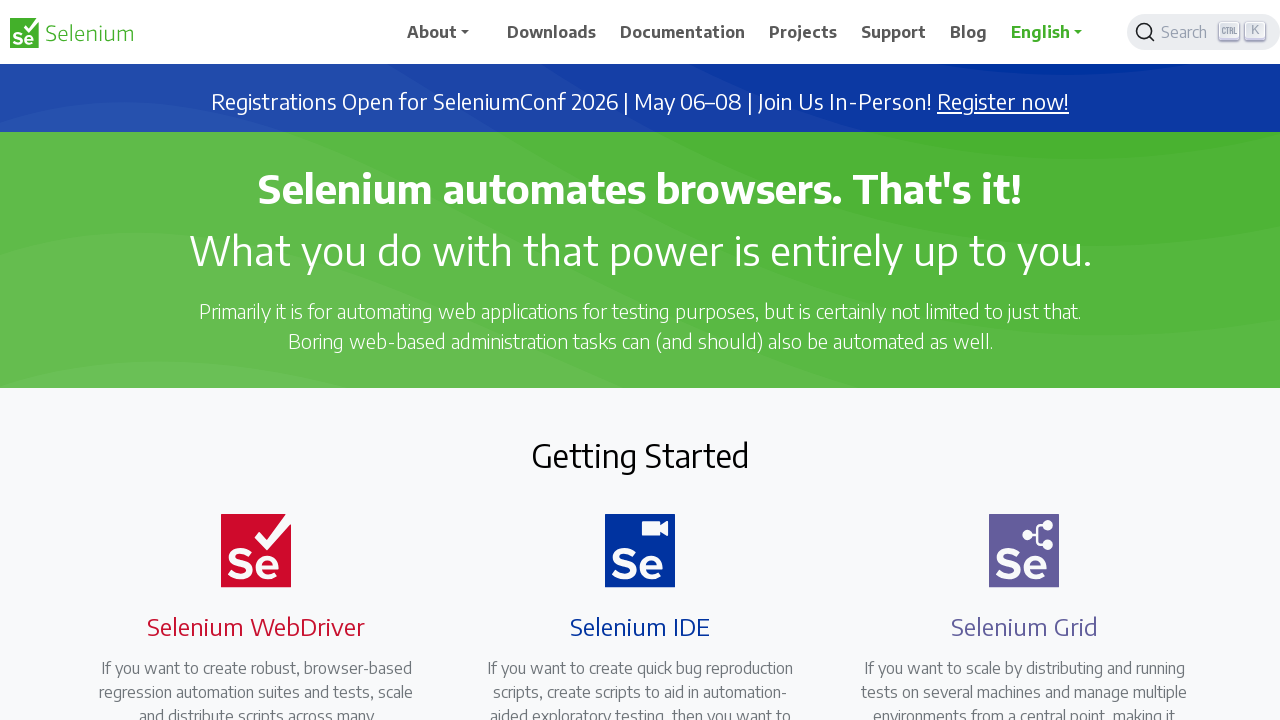

Set viewport size to 1920x1080
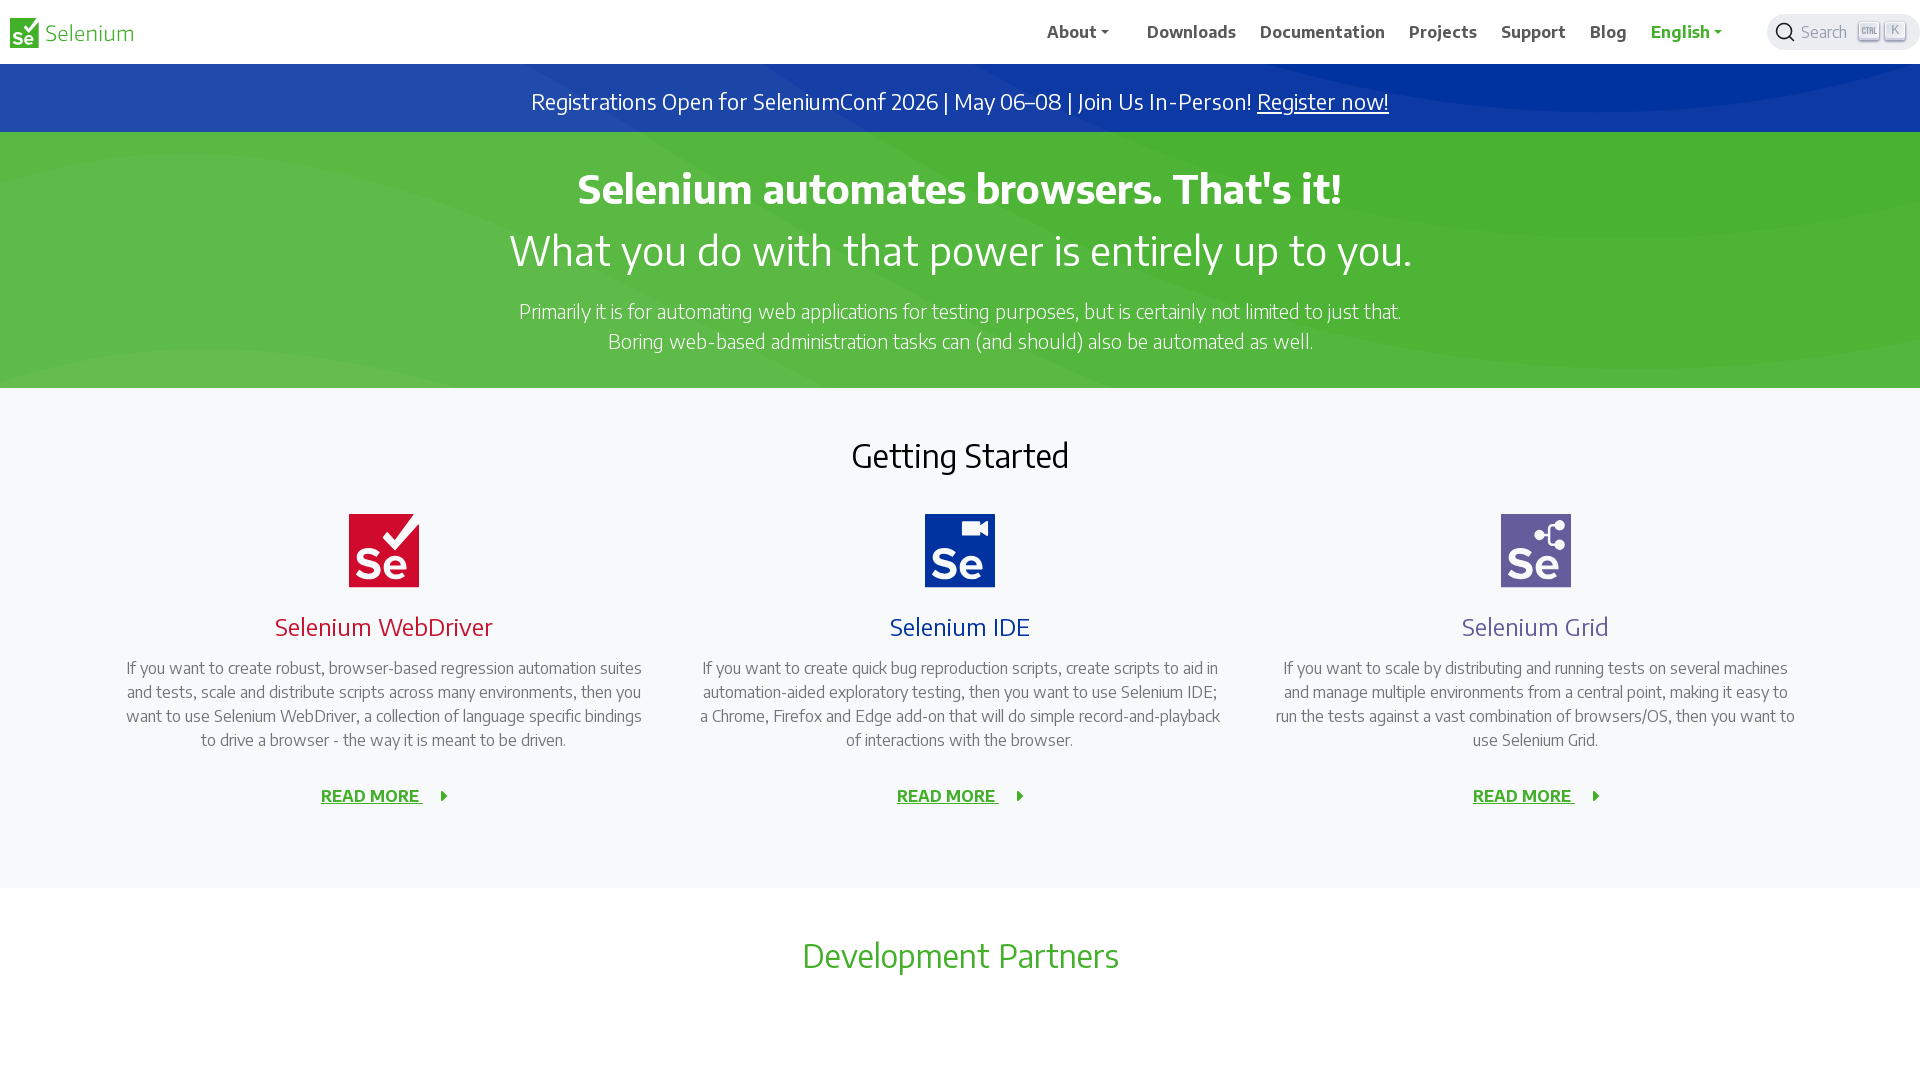

Waited for page to reach networkidle state
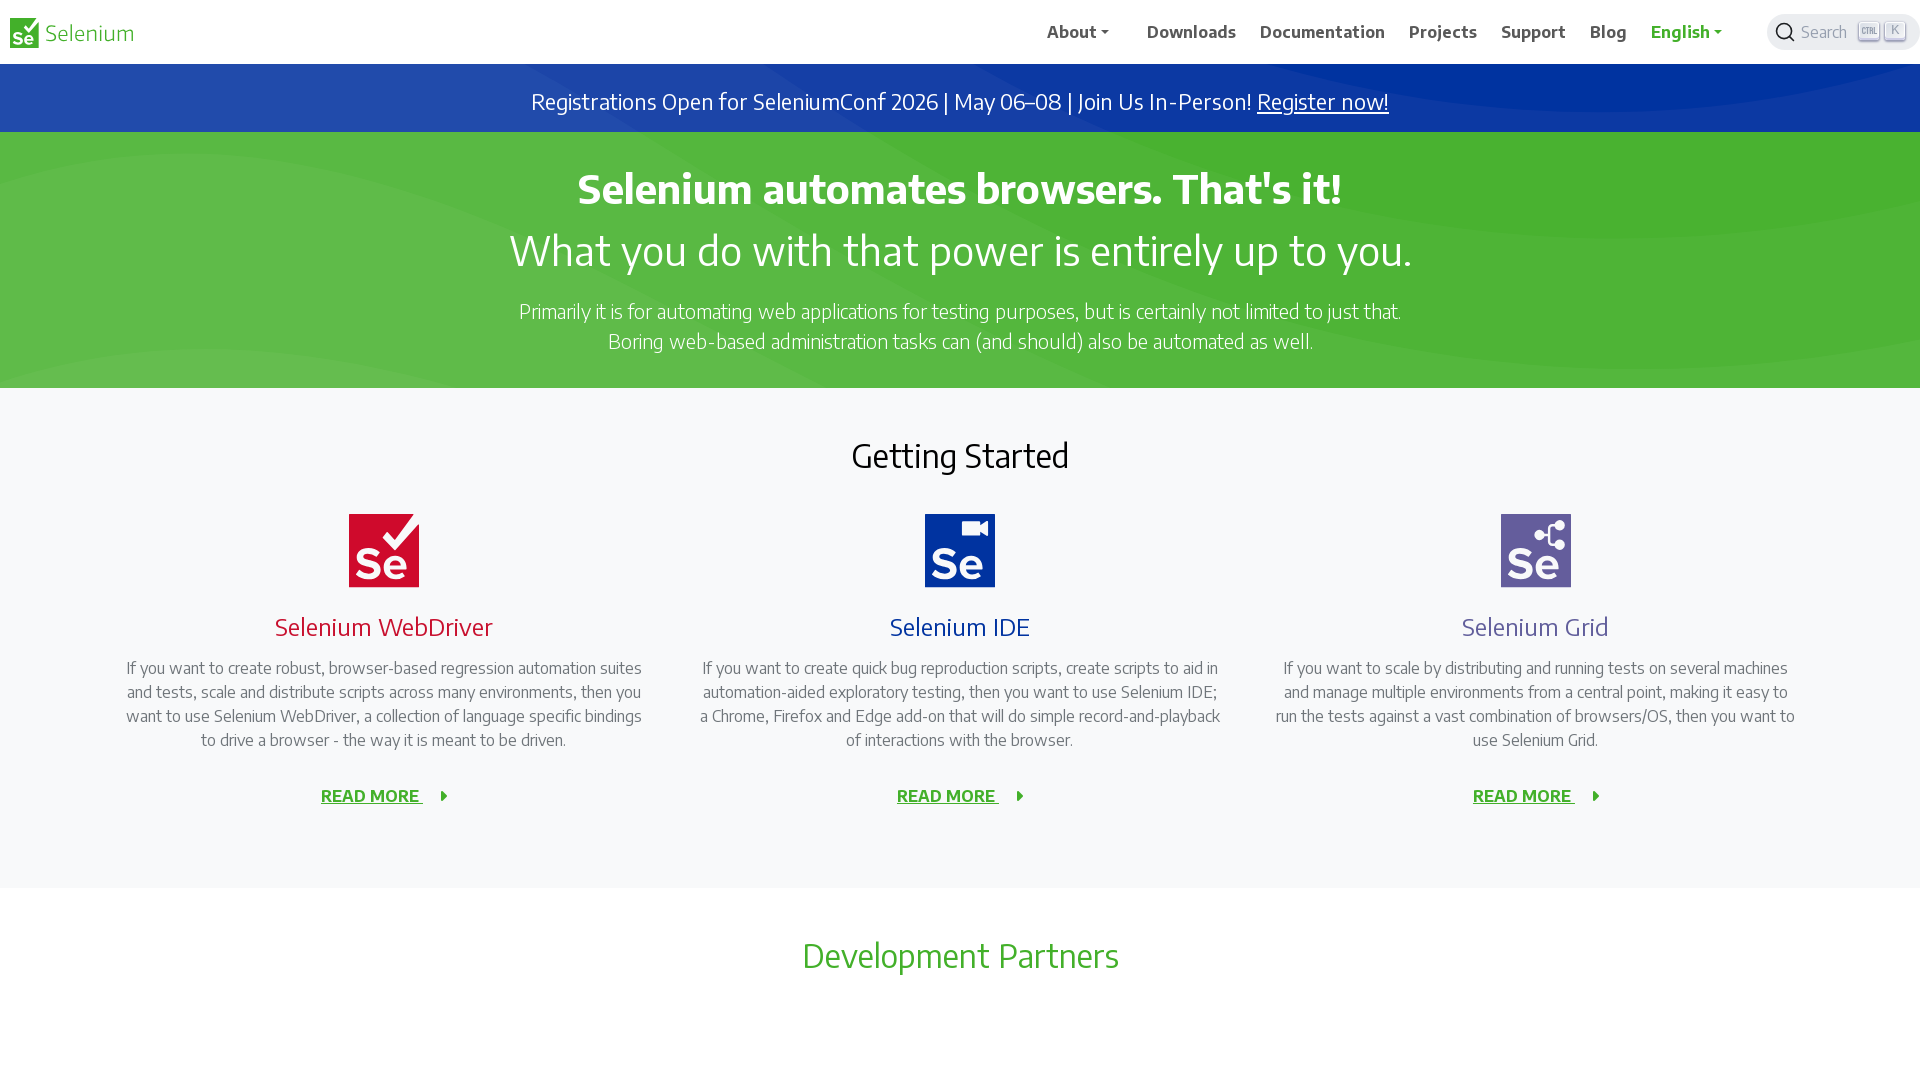

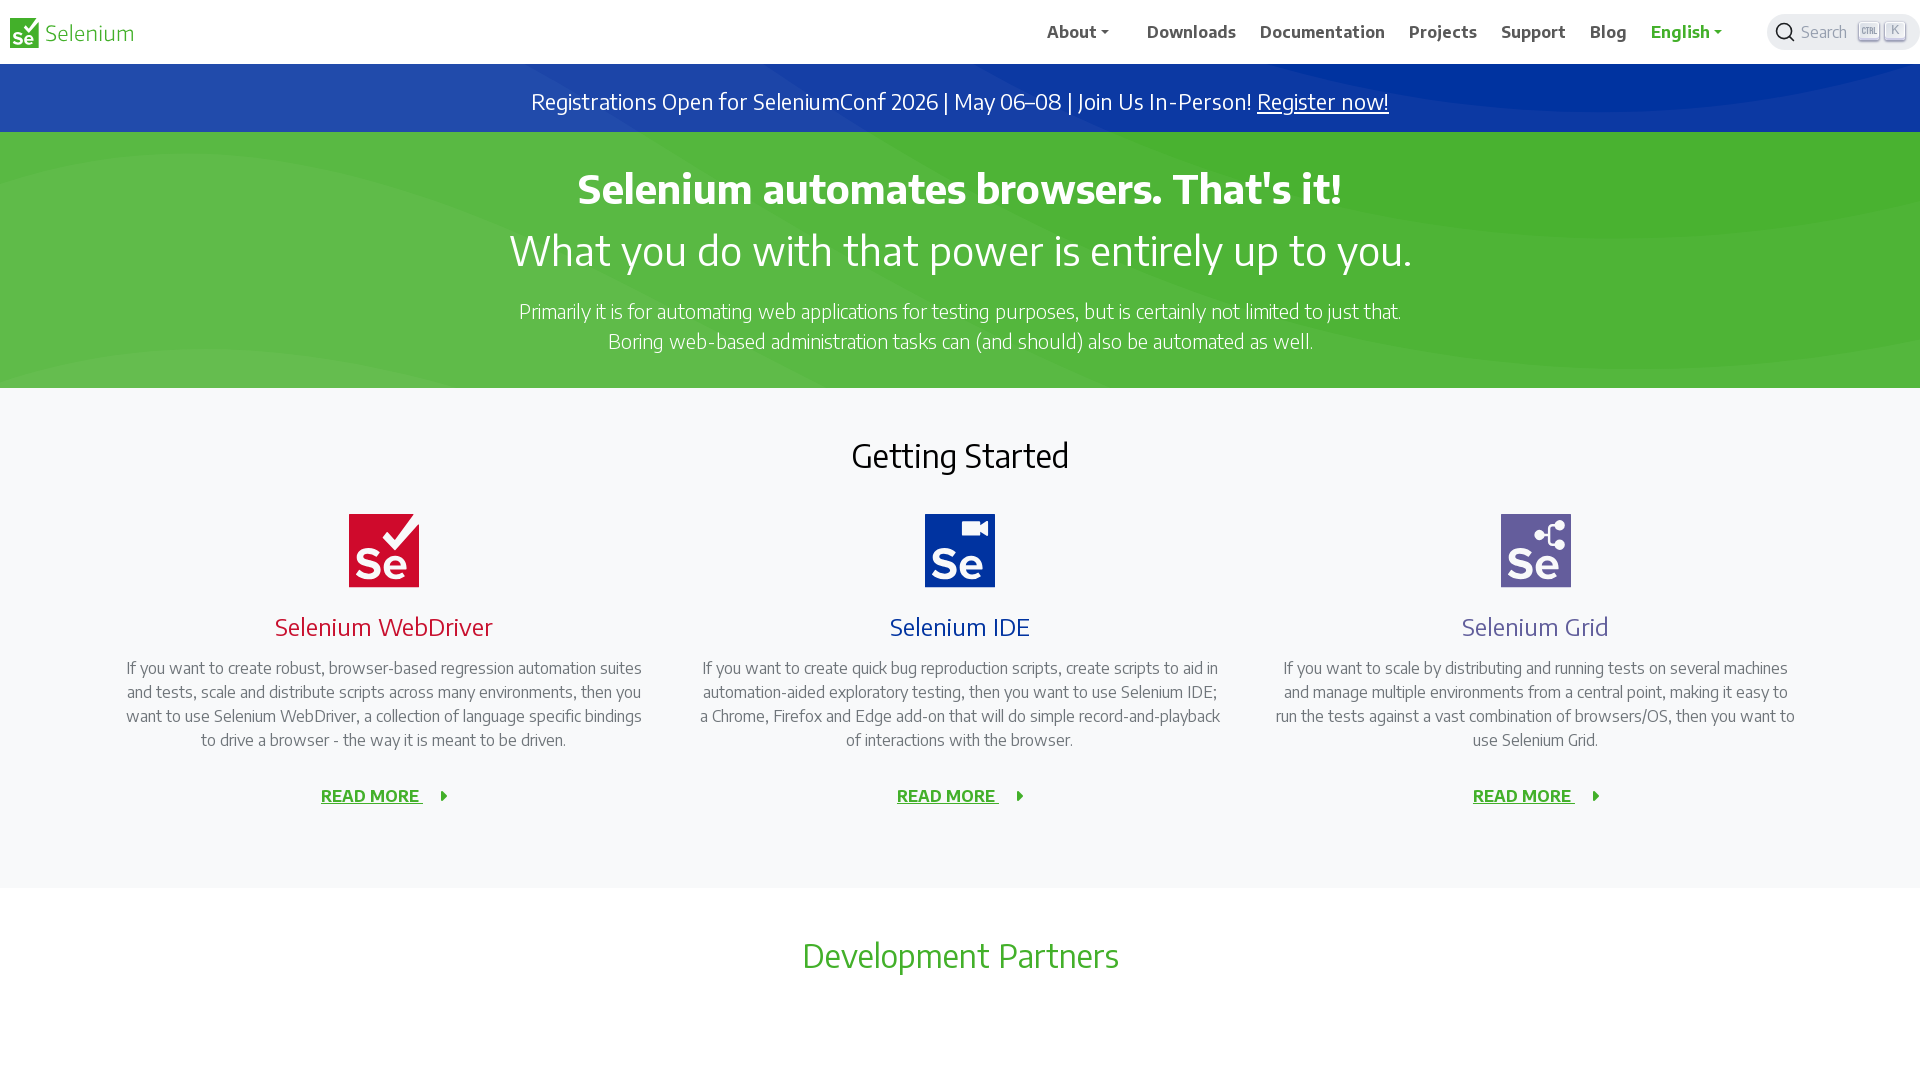